Tests a text box form by filling in name, email, current address, and permanent address fields, then submitting the form and verifying the submitted values are displayed correctly.

Starting URL: https://demoqa.com/text-box

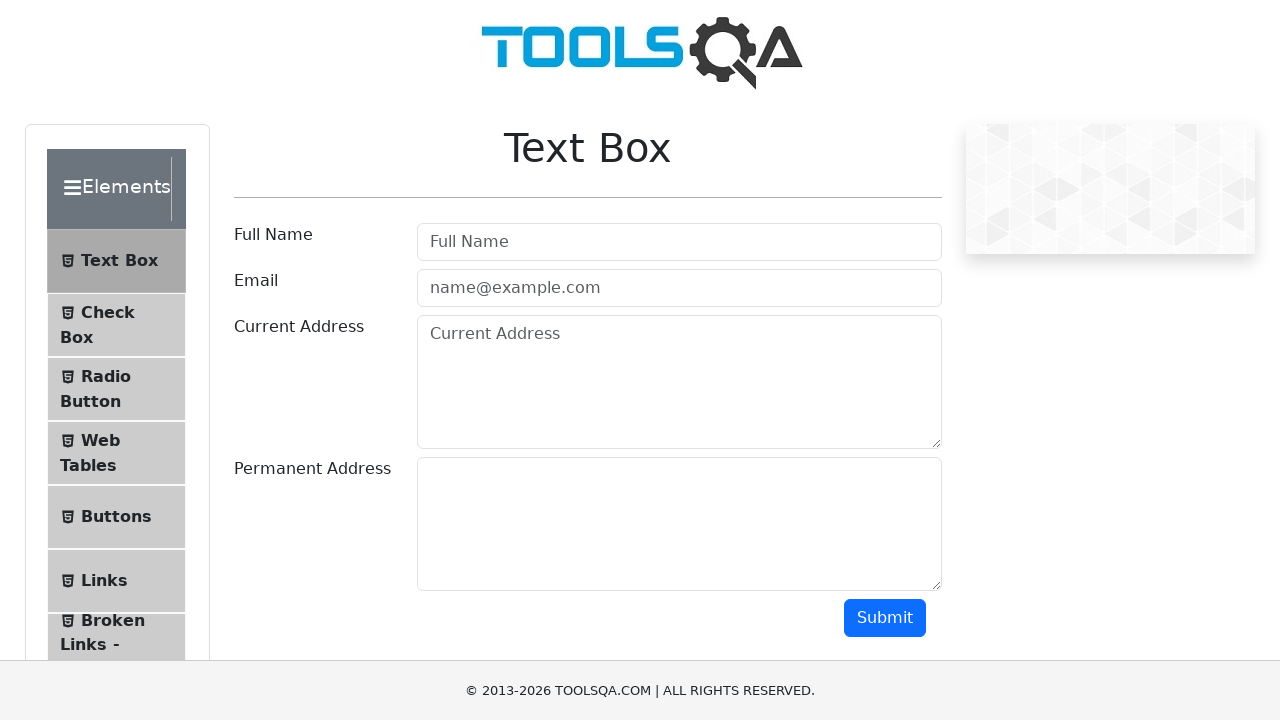

Filled userName field with 'Nata' on #userName
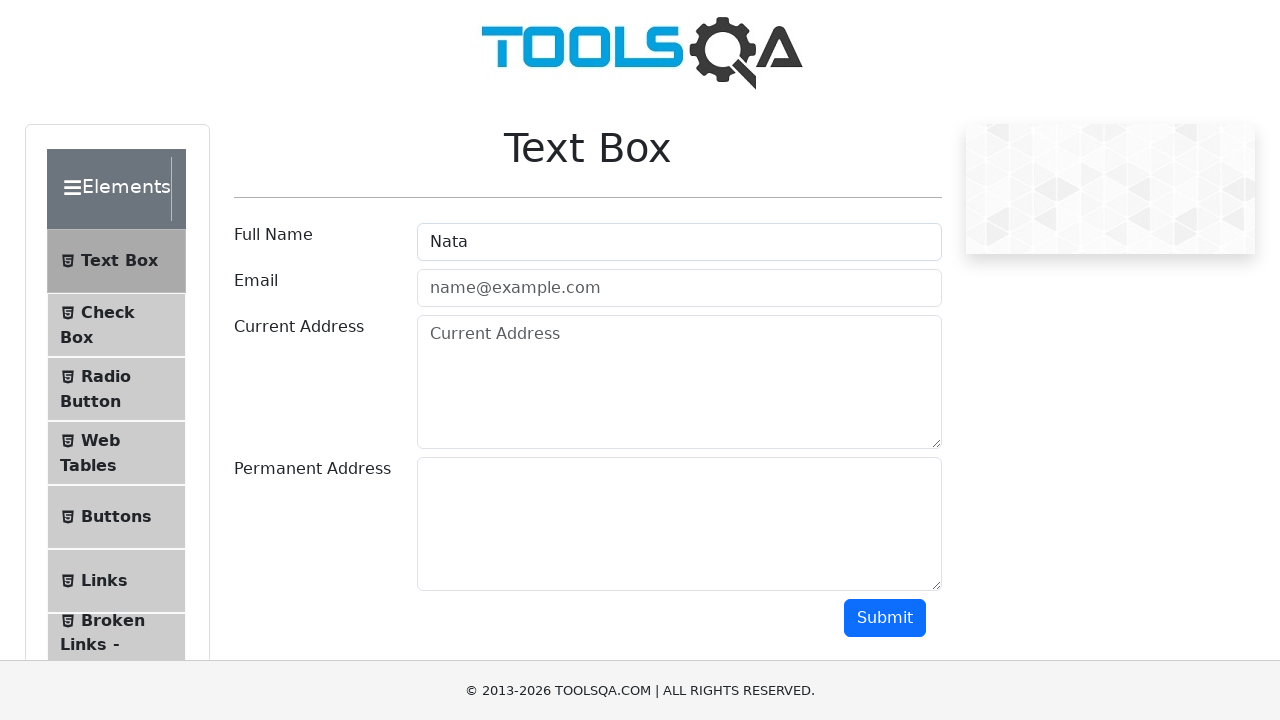

Filled userEmail field with 'nata@gmail.com' on #userEmail
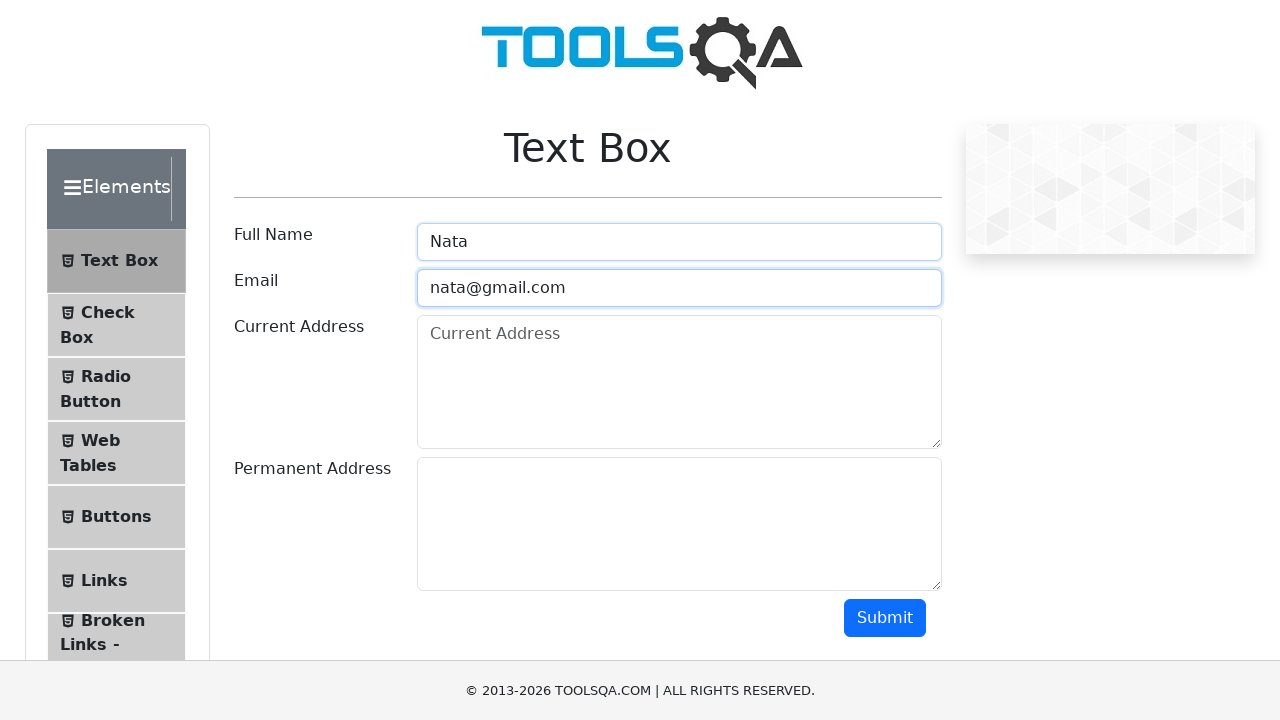

Filled currentAddress field with 'Minsk' on #currentAddress
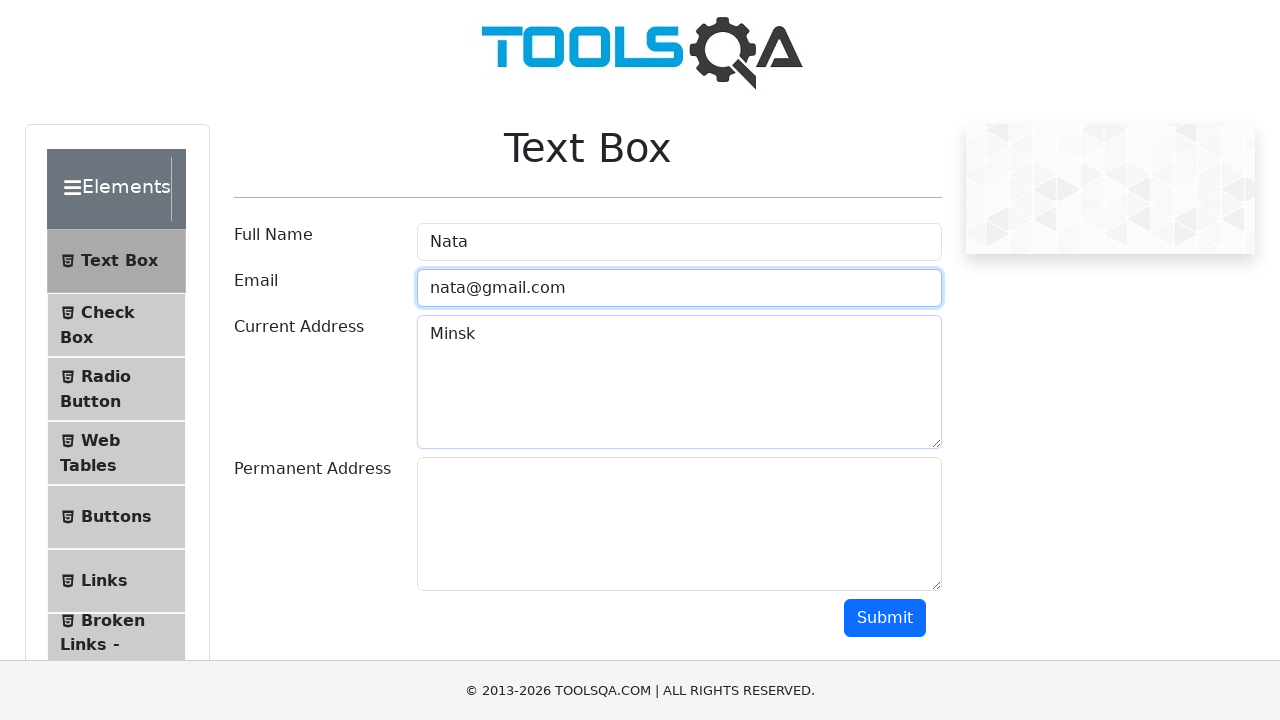

Filled permanentAddress field with 'Brest' on #permanentAddress
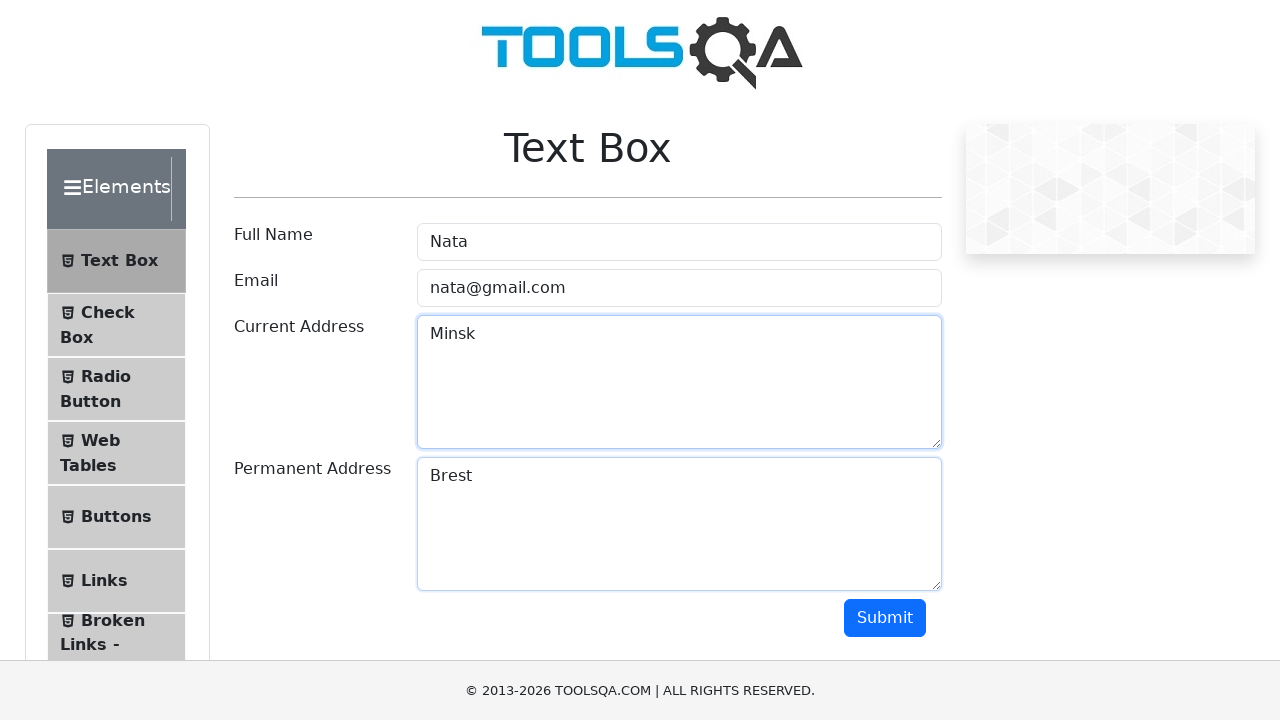

Scrolled to the bottom of the page
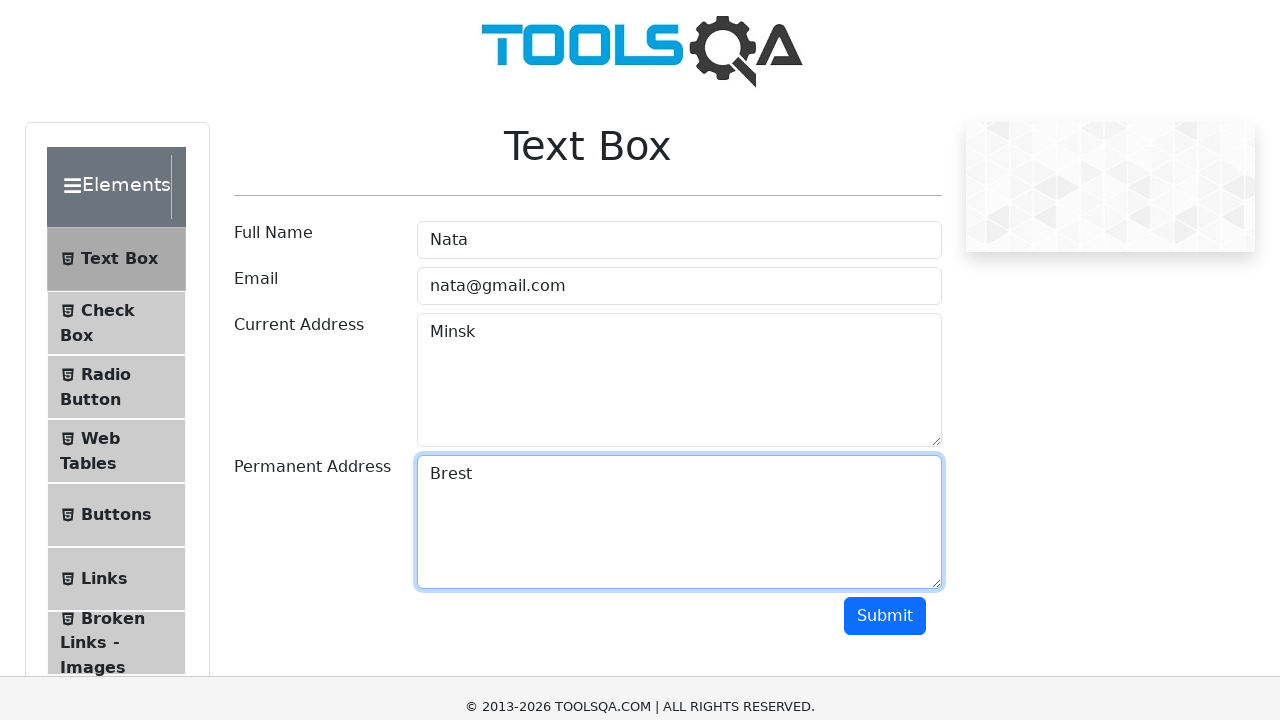

Clicked the submit button at (885, 360) on #submit
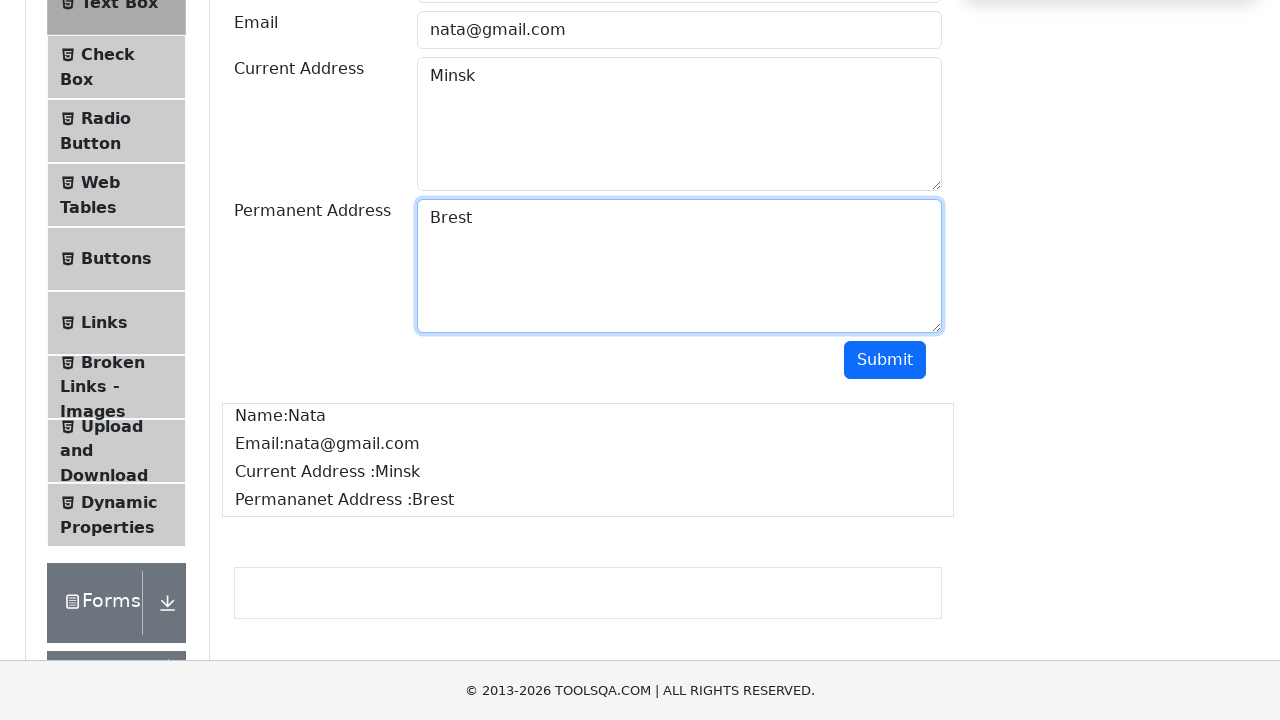

Waited for name result element to appear
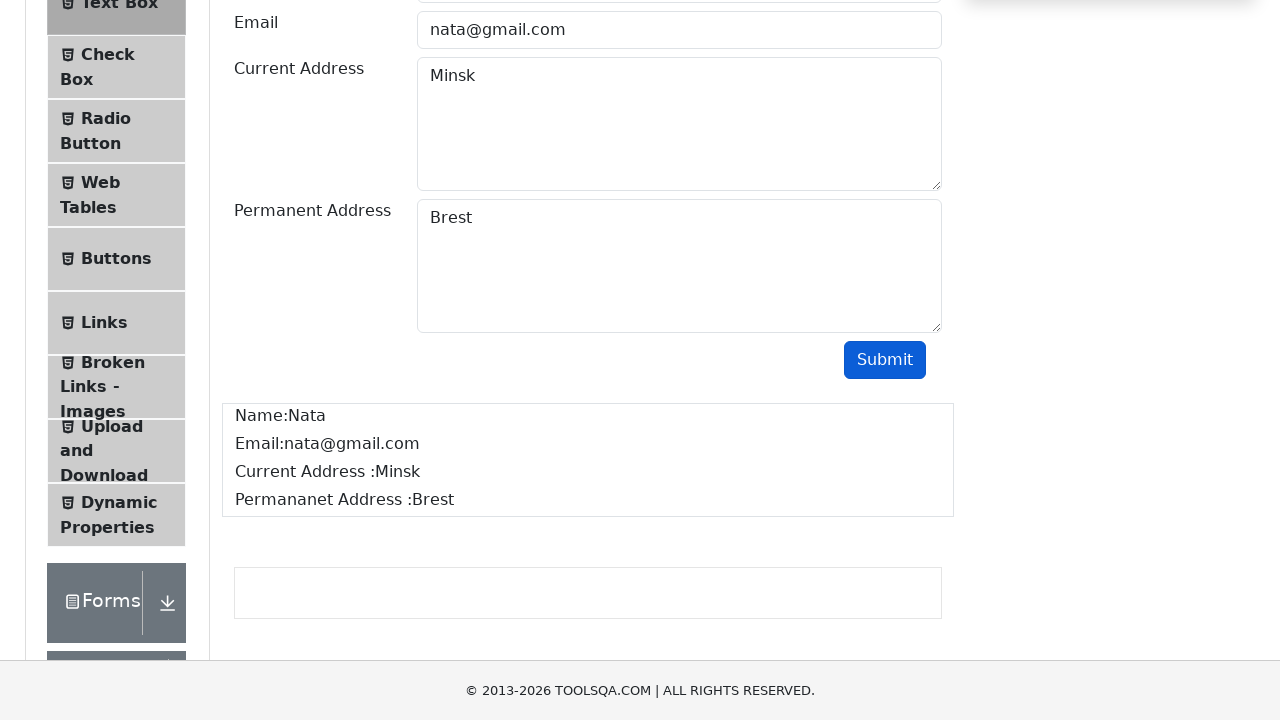

Retrieved name text from result
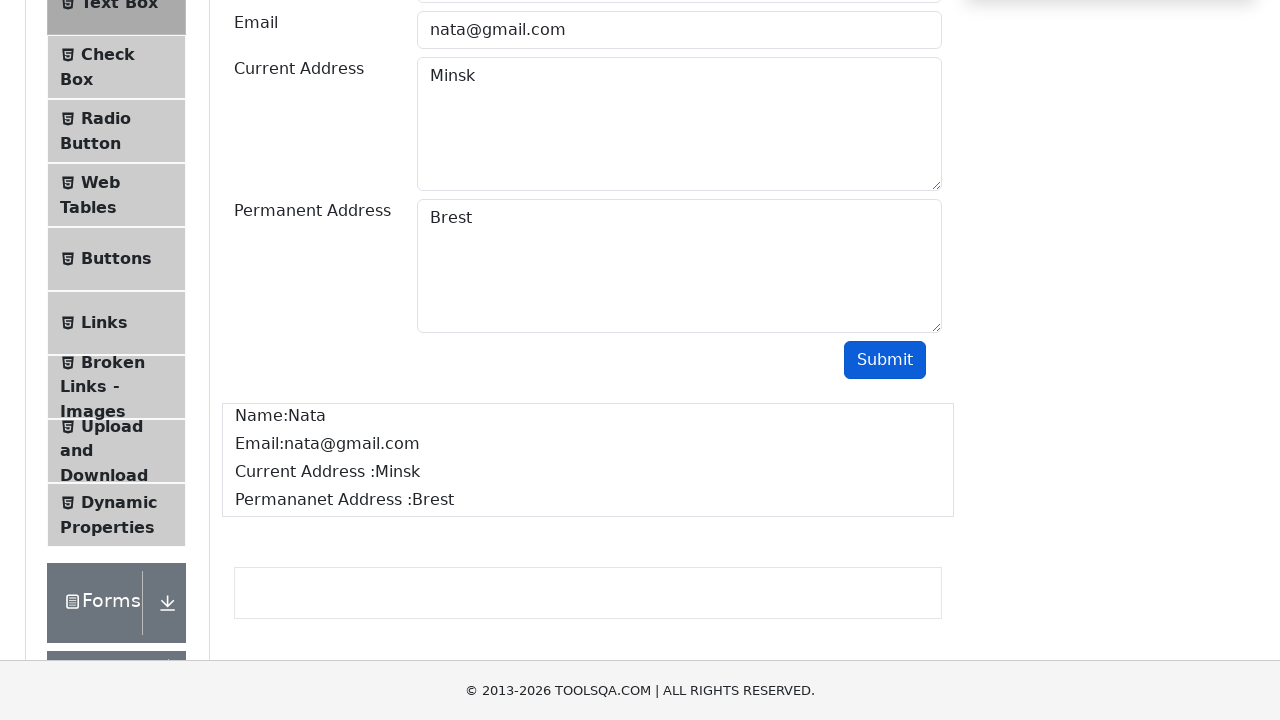

Retrieved email text from result
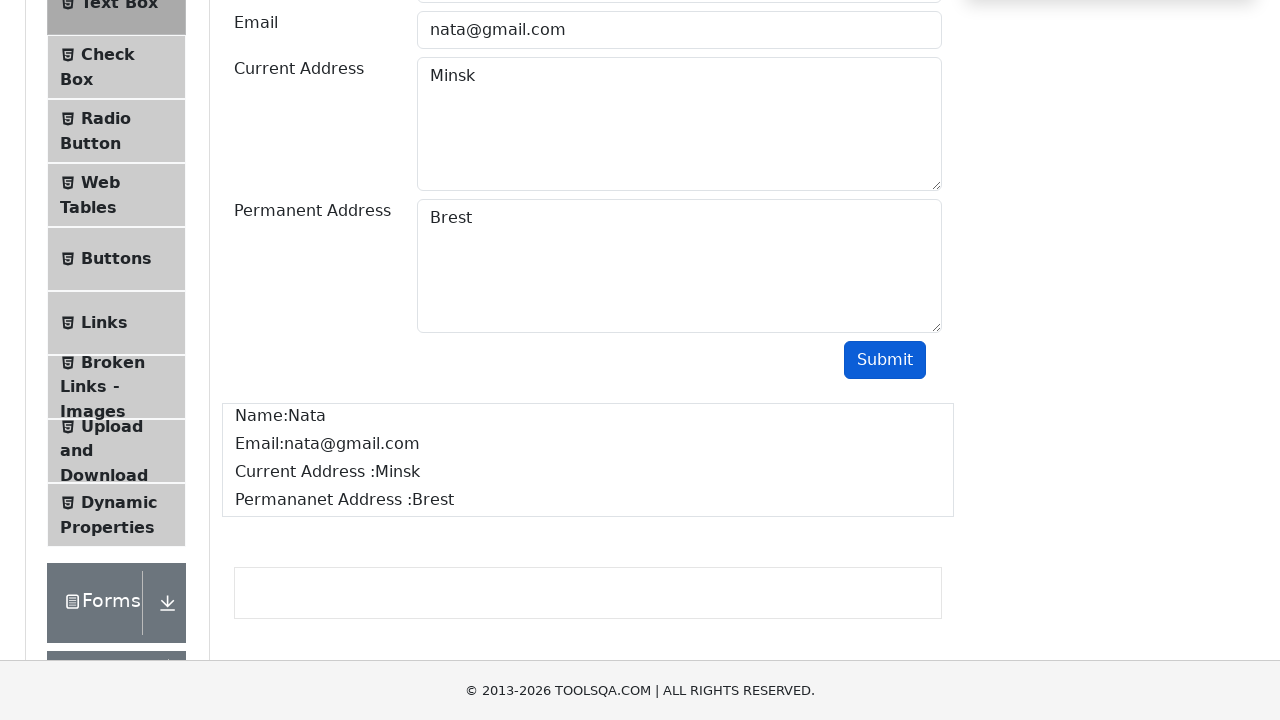

Retrieved current address text from result
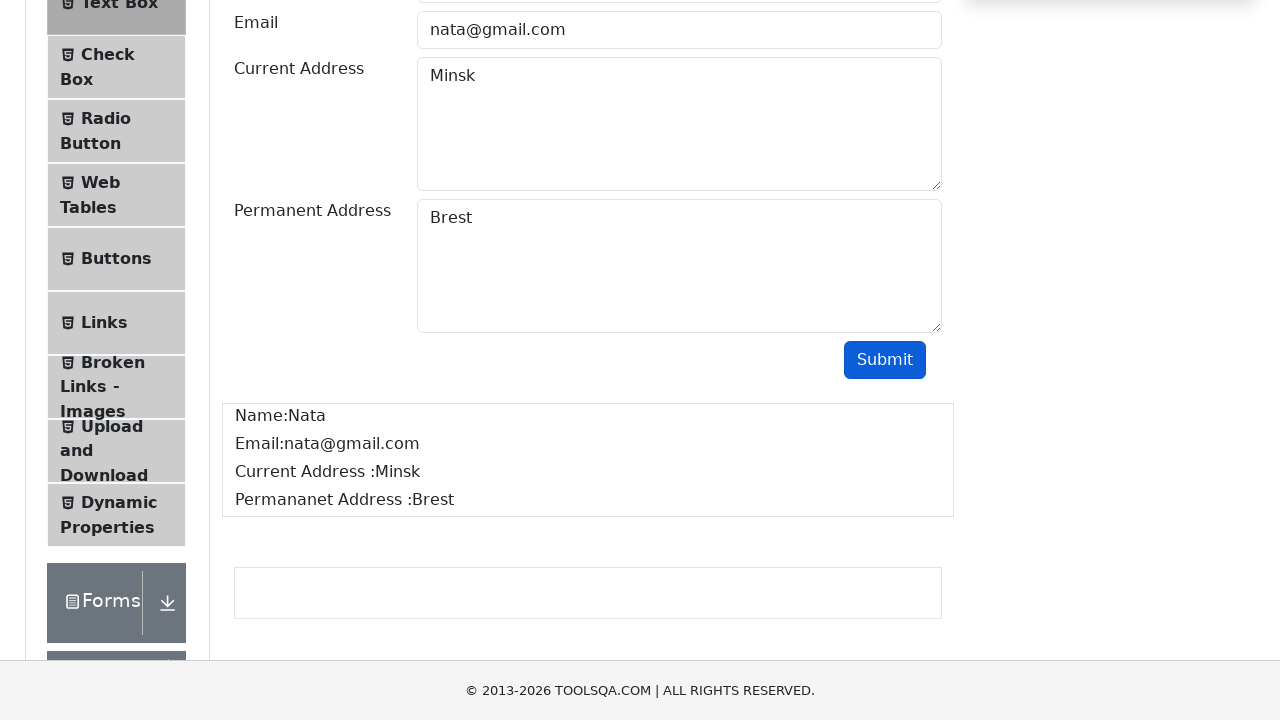

Retrieved permanent address text from result
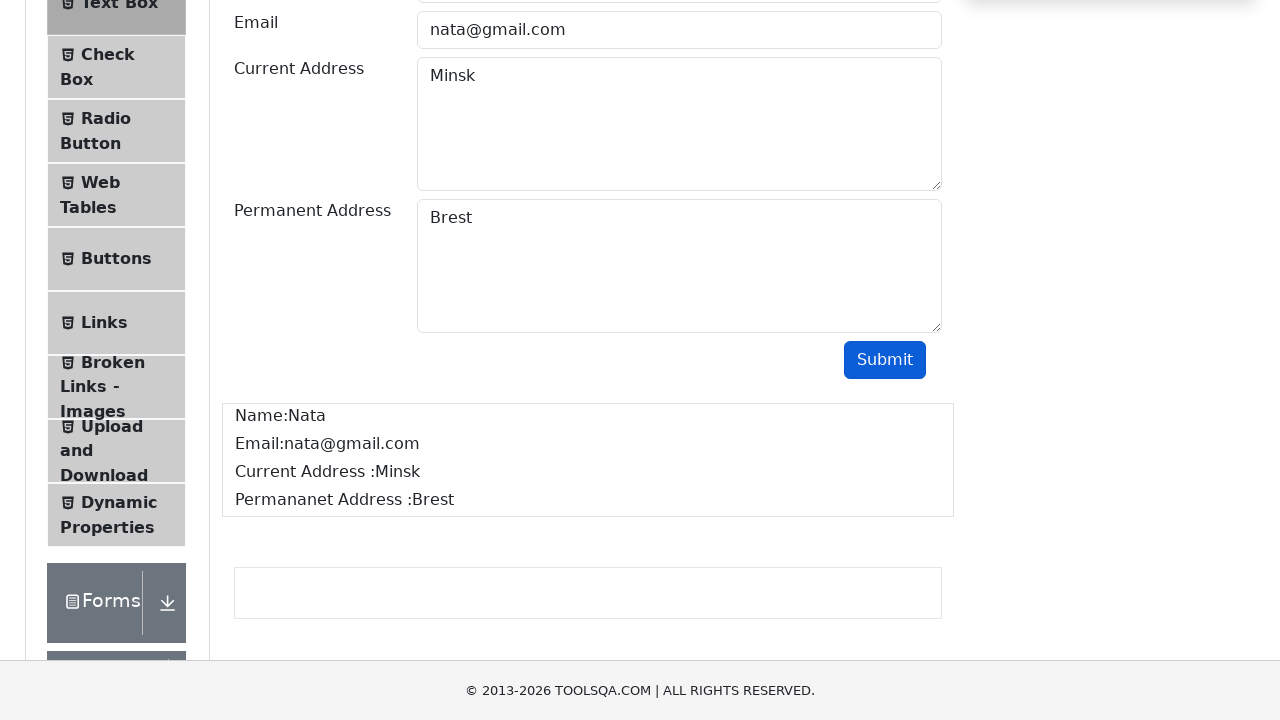

Verified submitted name 'Nata' is displayed in results
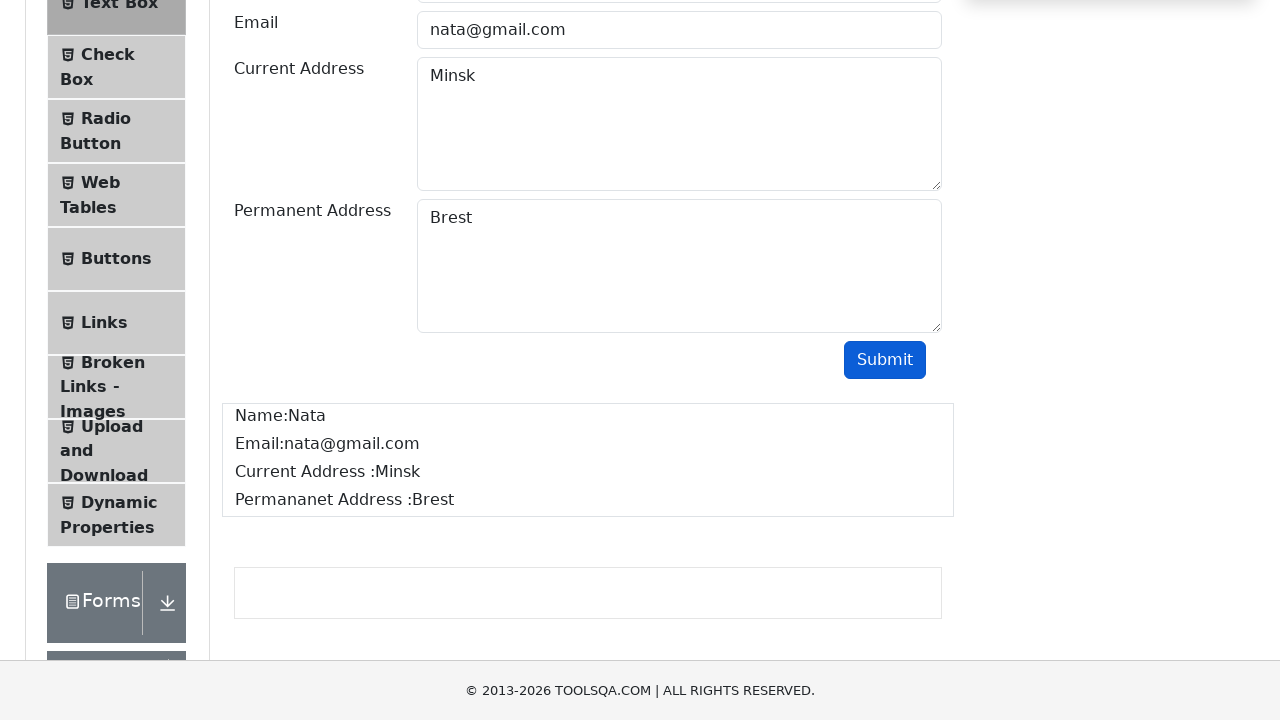

Verified submitted email 'nata@gmail.com' is displayed in results
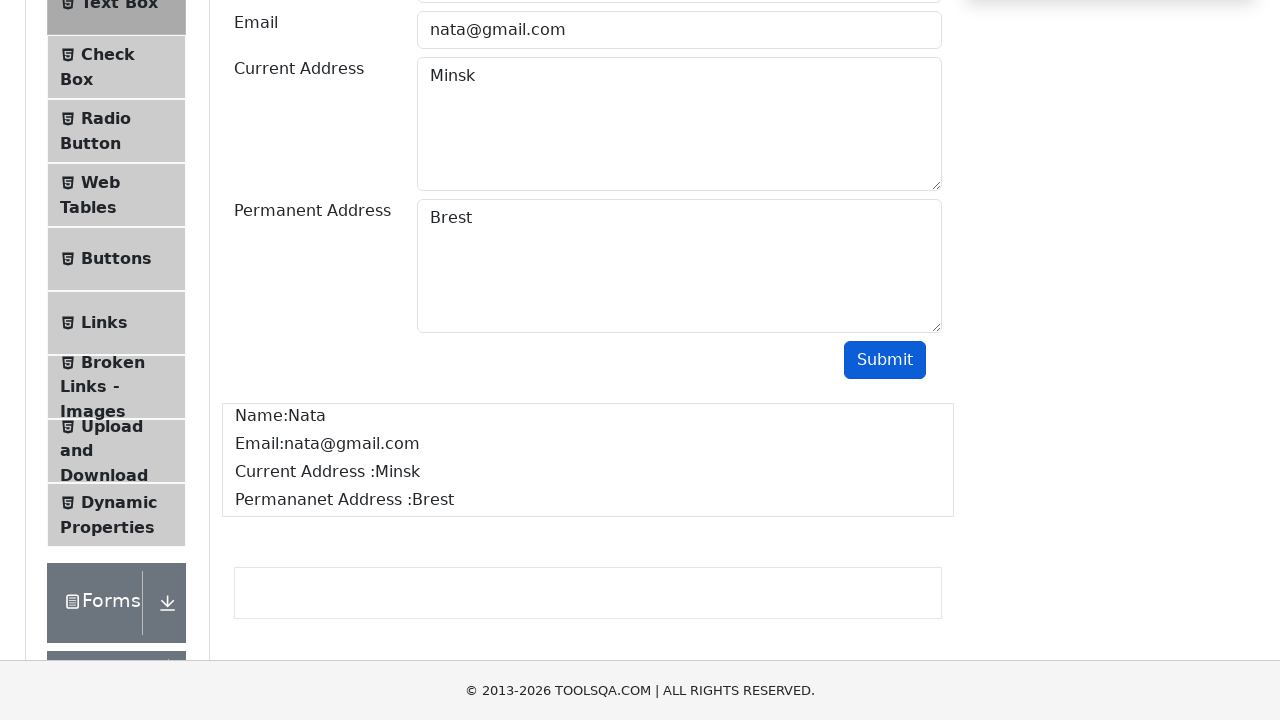

Verified submitted current address 'Minsk' is displayed in results
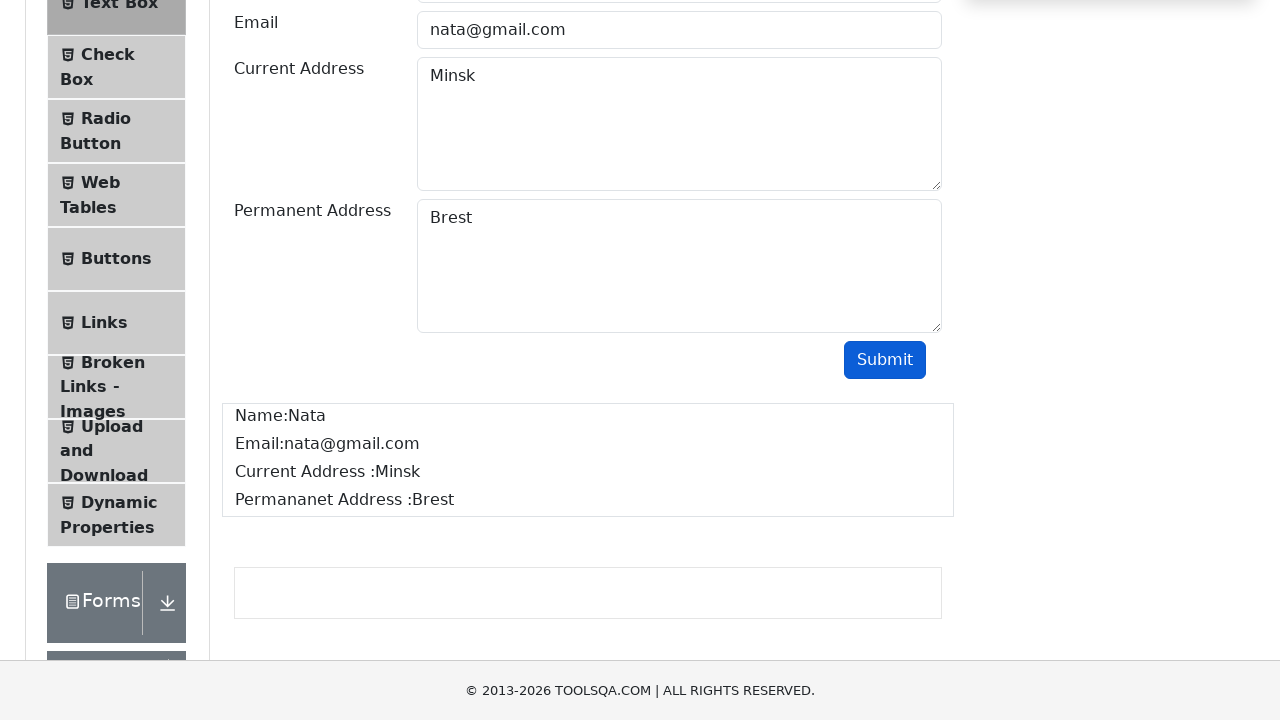

Verified submitted permanent address 'Brest' is displayed in results
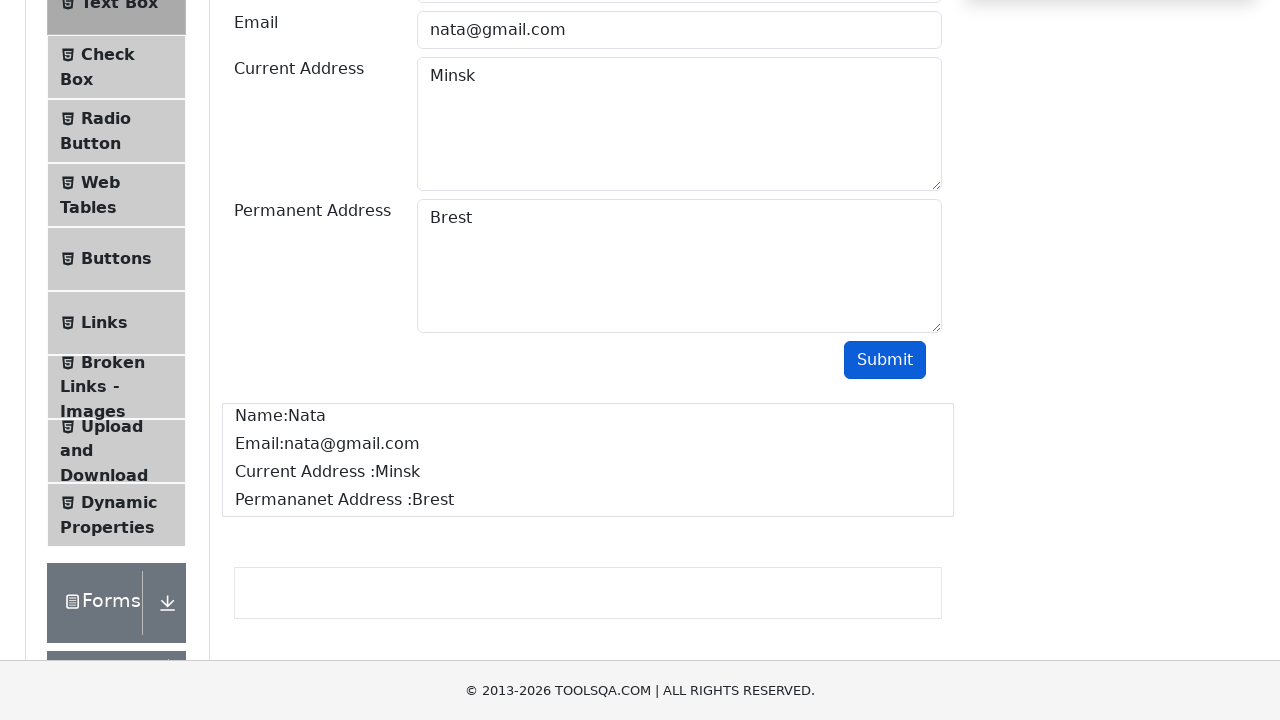

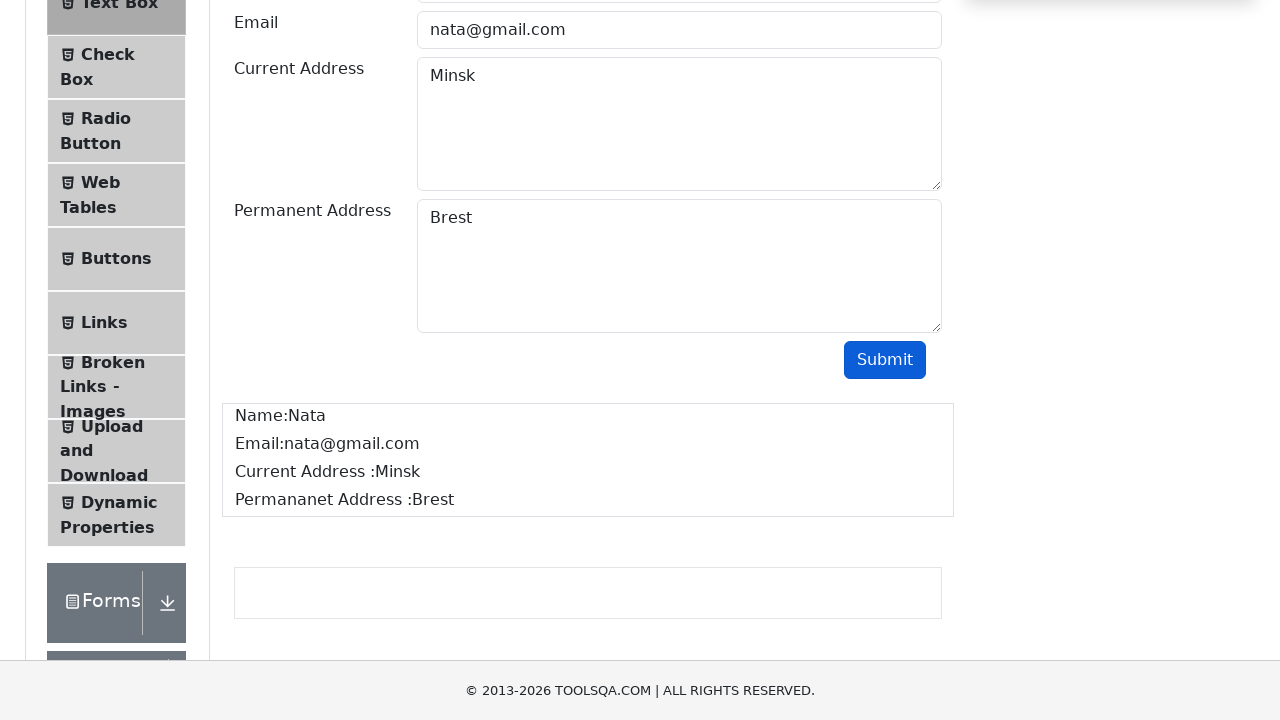